Navigates to DemoQA website and verifies that section titles are displayed on the homepage

Starting URL: https://demoqa.com/

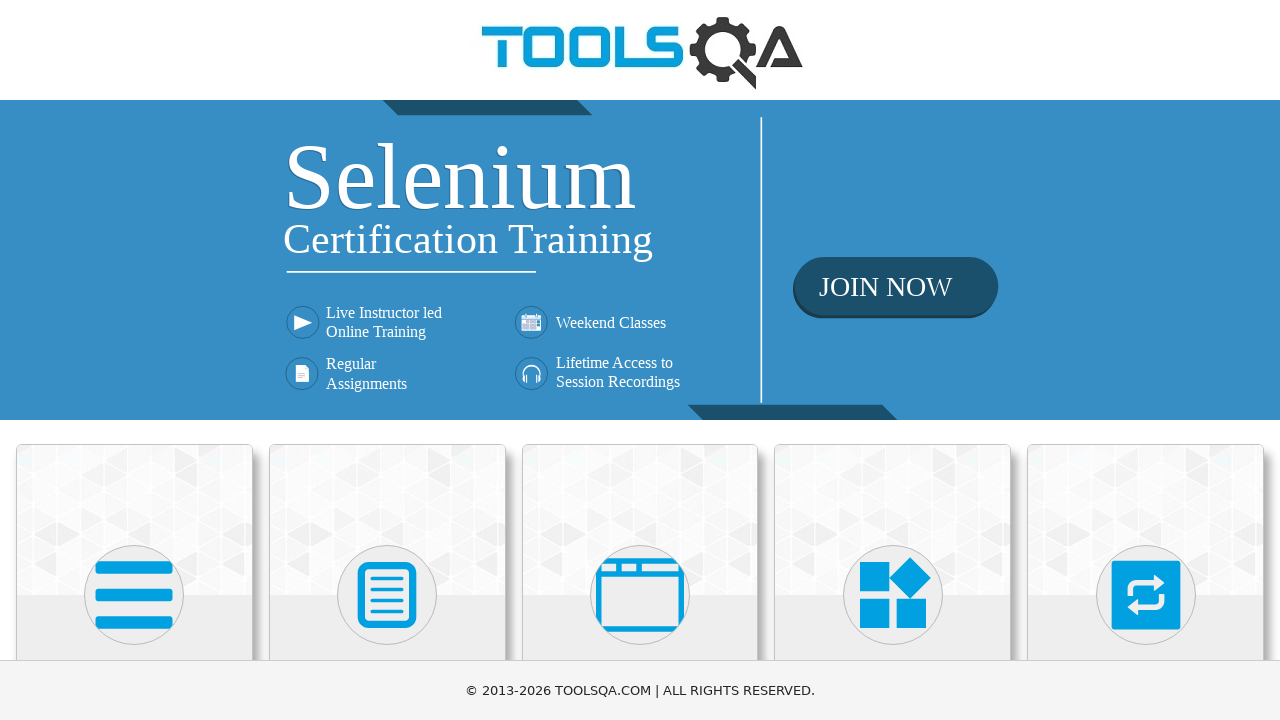

Navigated to DemoQA homepage
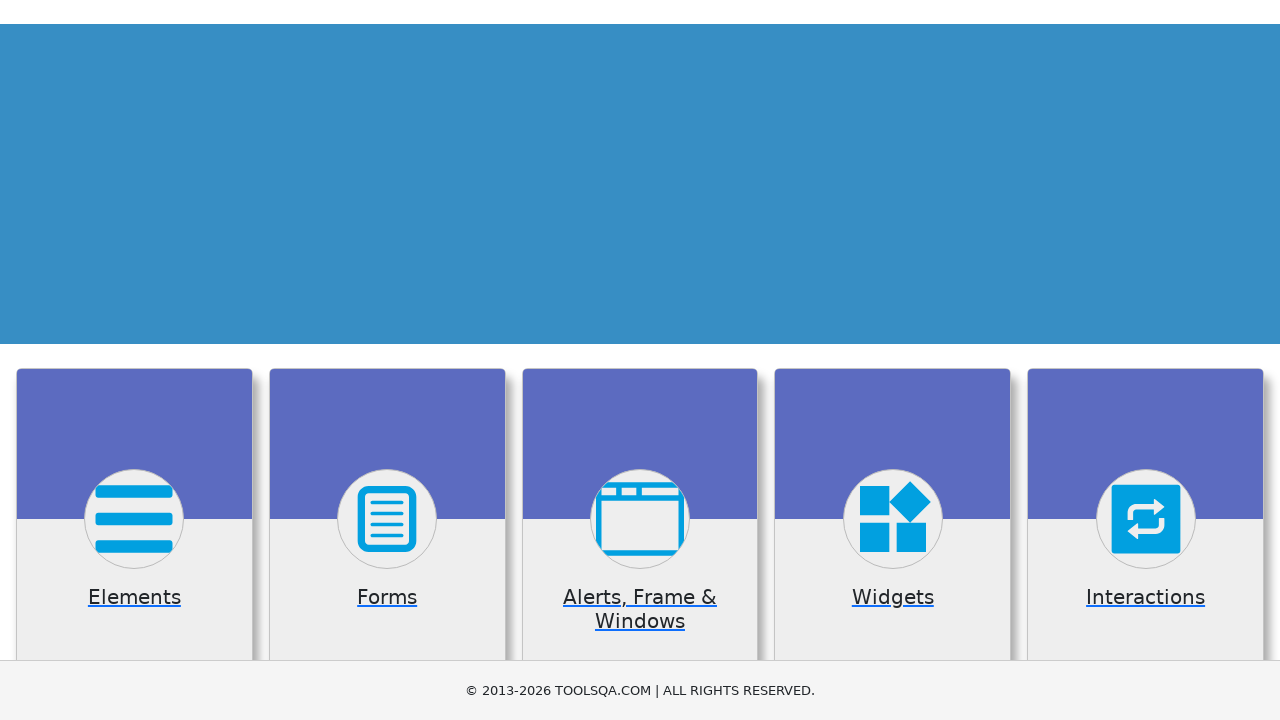

Section titles loaded on the page
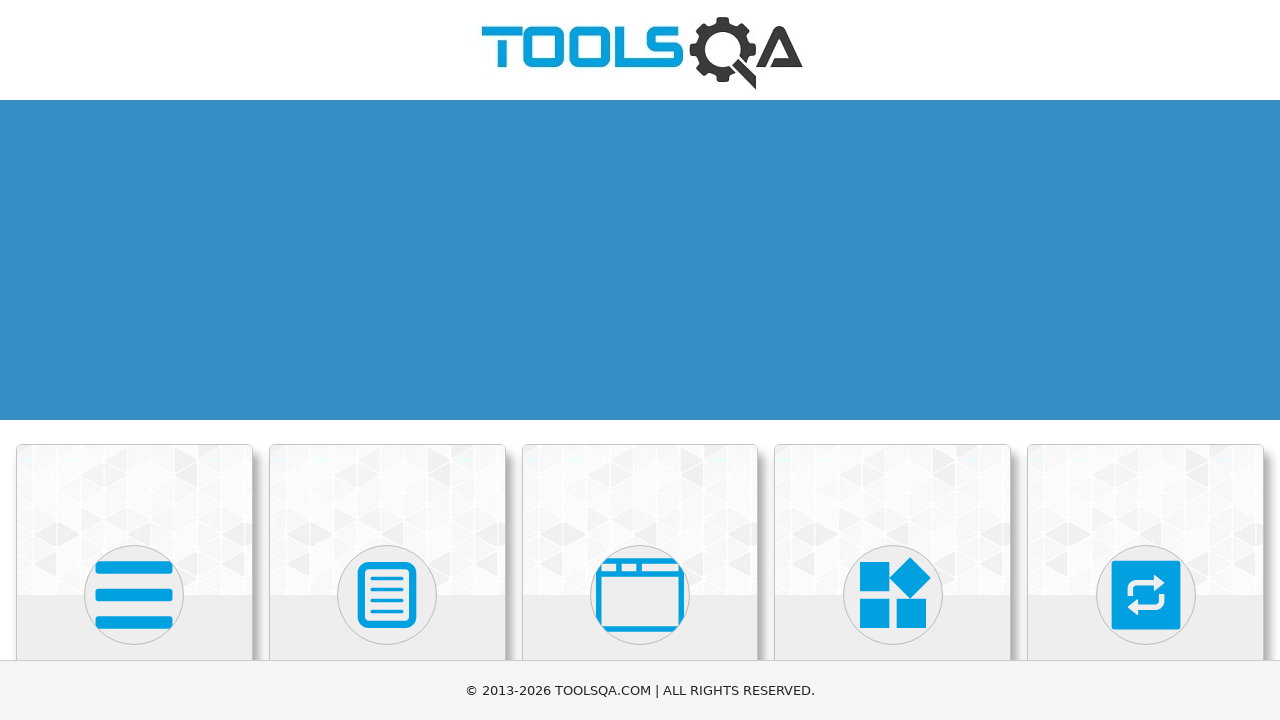

Located section title elements
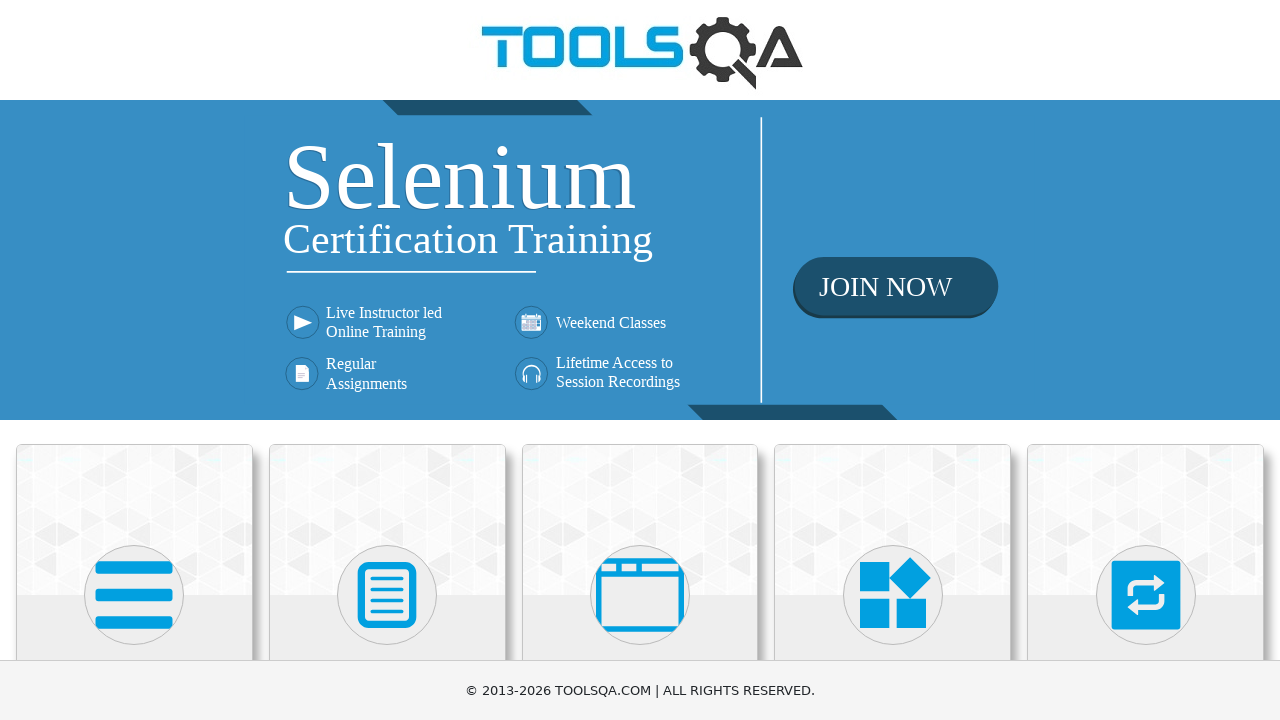

Verified that section titles are displayed on homepage
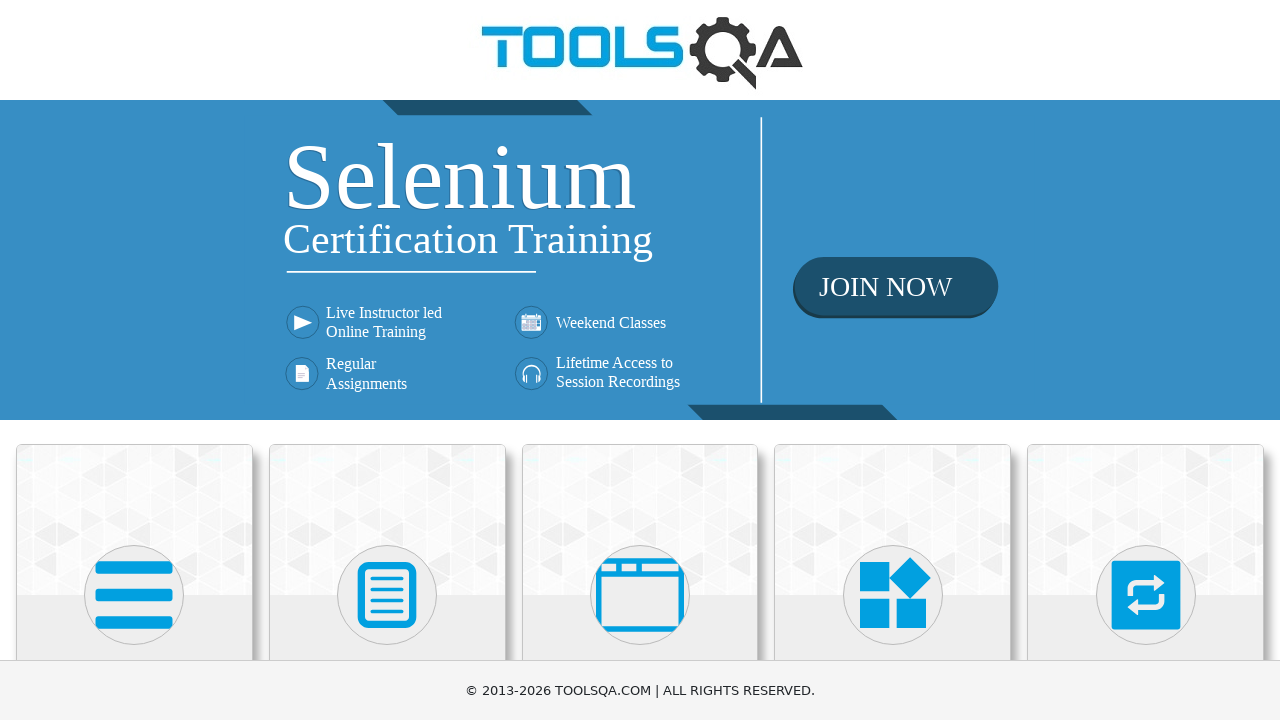

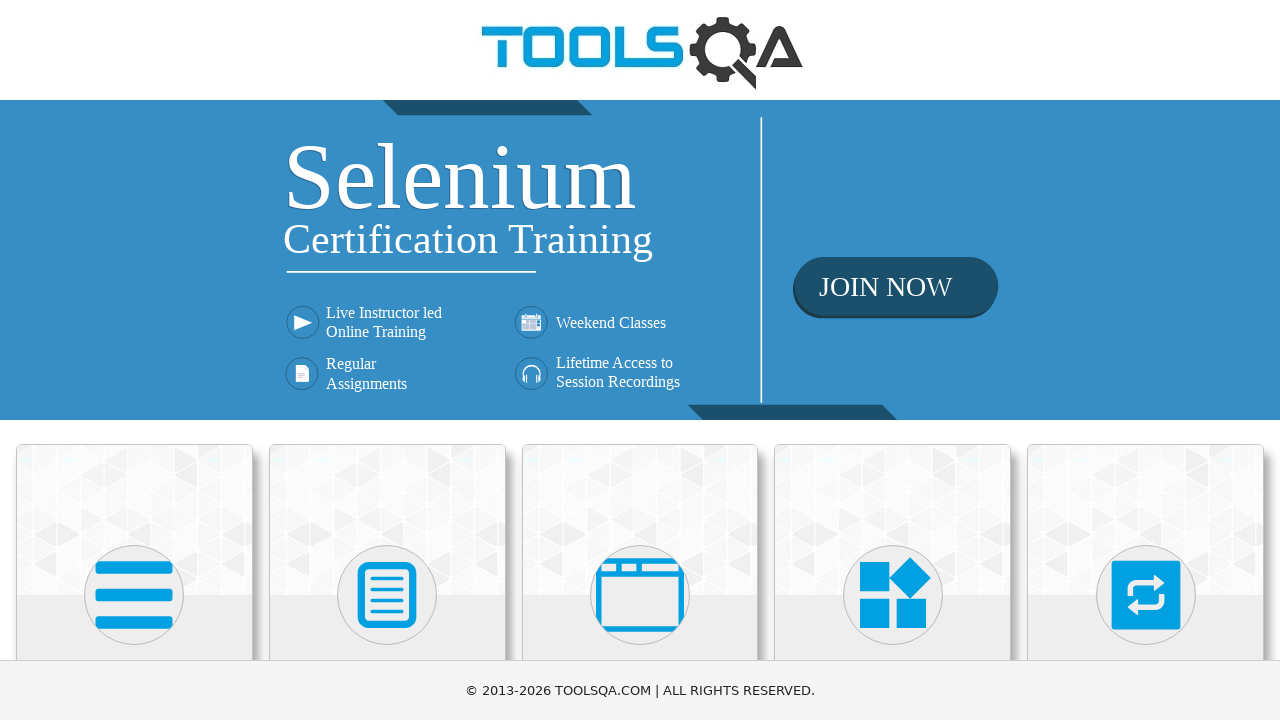